Tests button clicking functionality by navigating to the Buttons section and verifying a dynamic click message appears

Starting URL: https://demoqa.com/

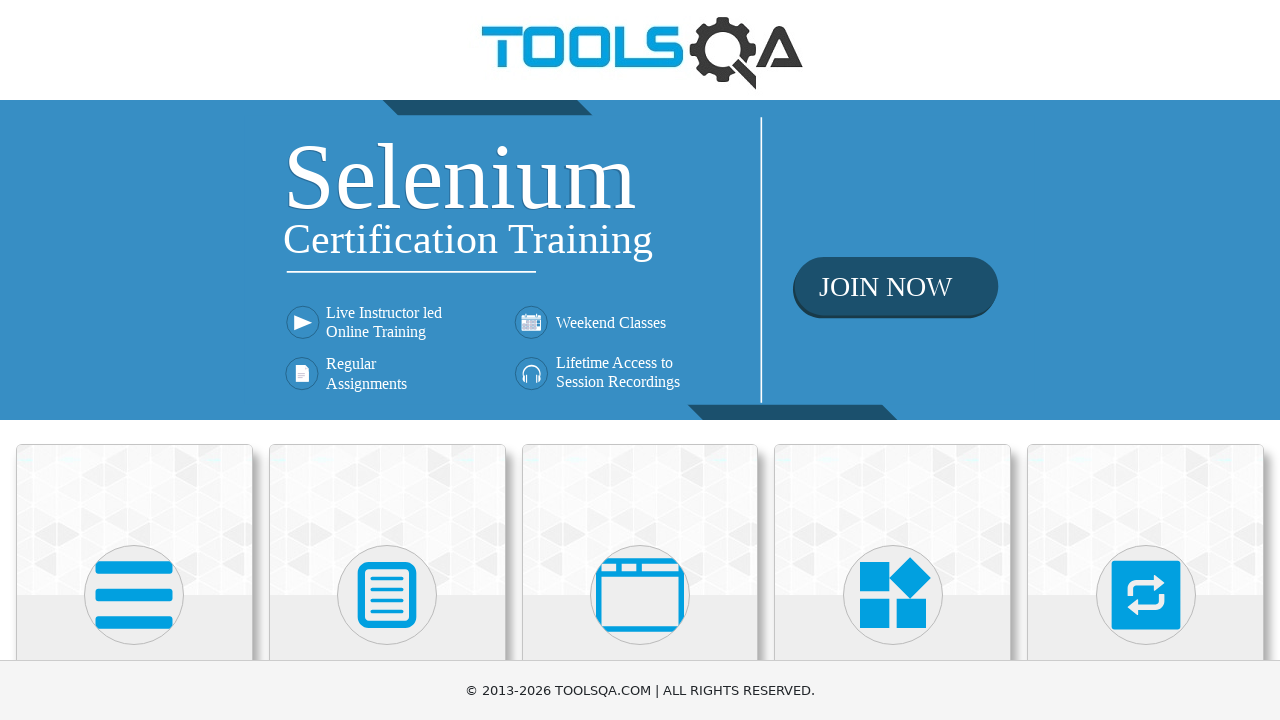

Clicked on Elements section at (134, 577) on xpath=//h5[text()='Elements']/../..
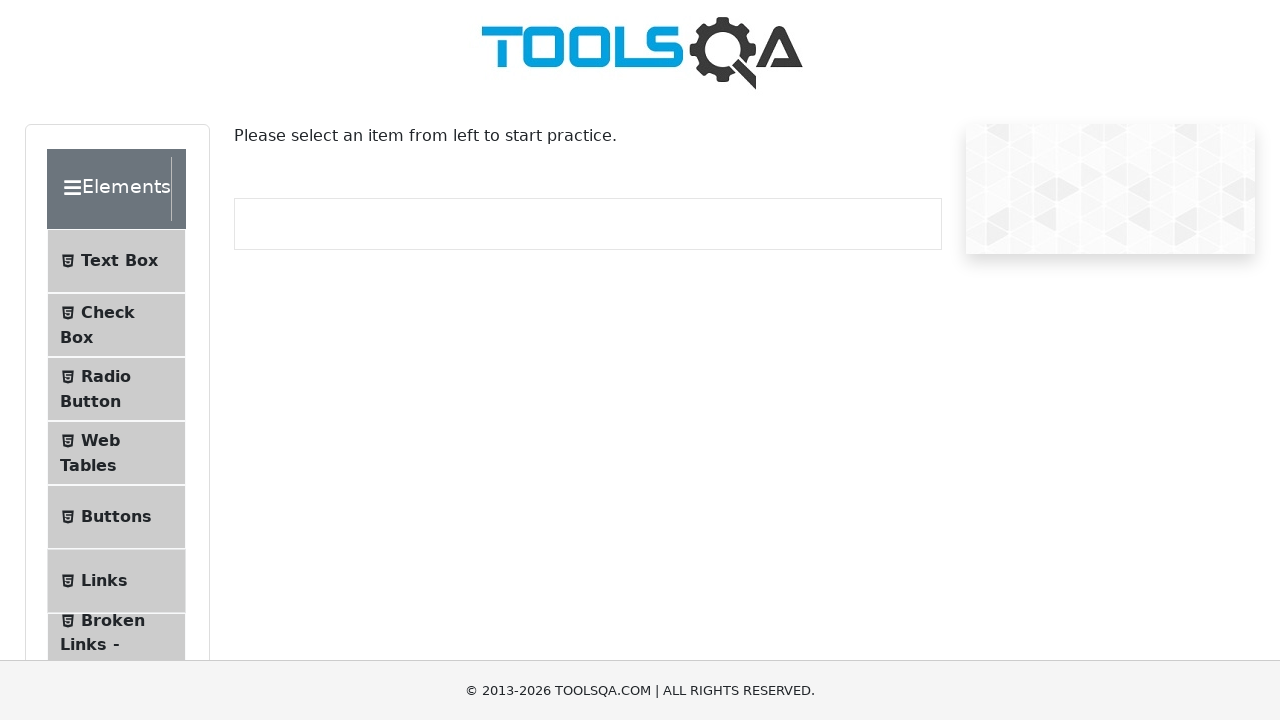

Hovered over Buttons section at (106, 517) on xpath=//span[text()='Buttons']/..
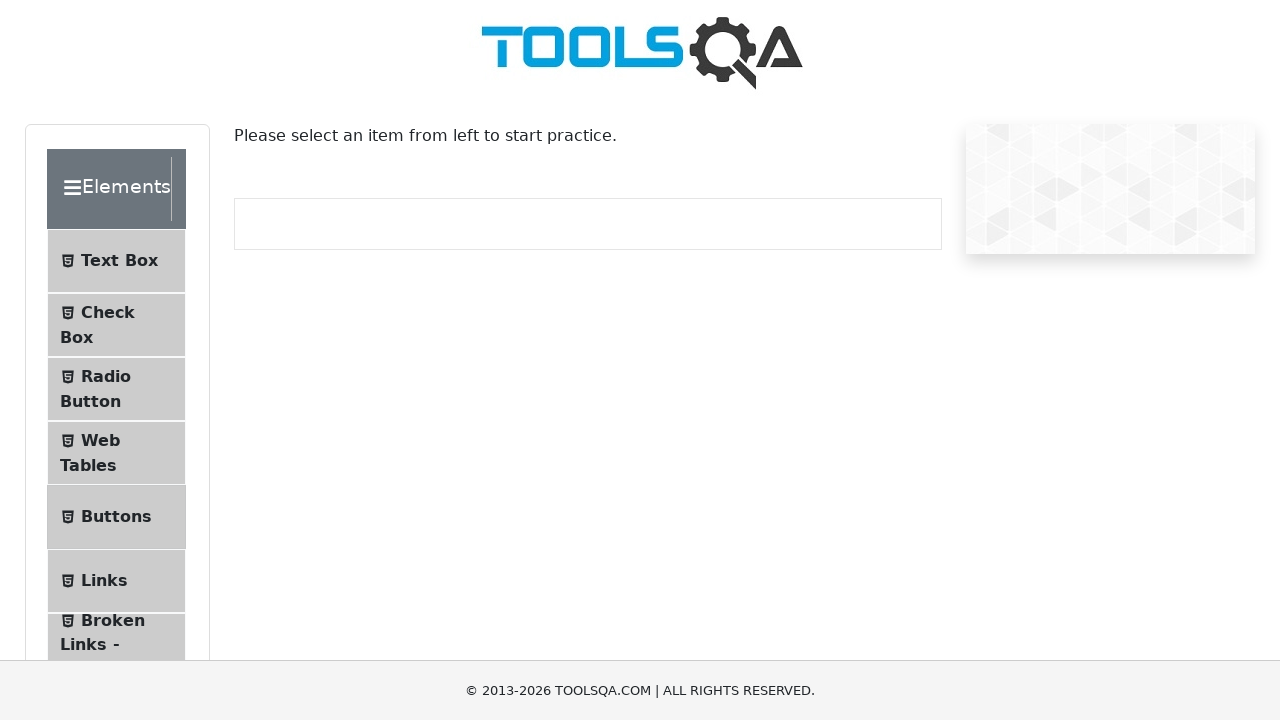

Clicked on Buttons section at (106, 517) on xpath=//span[text()='Buttons']/..
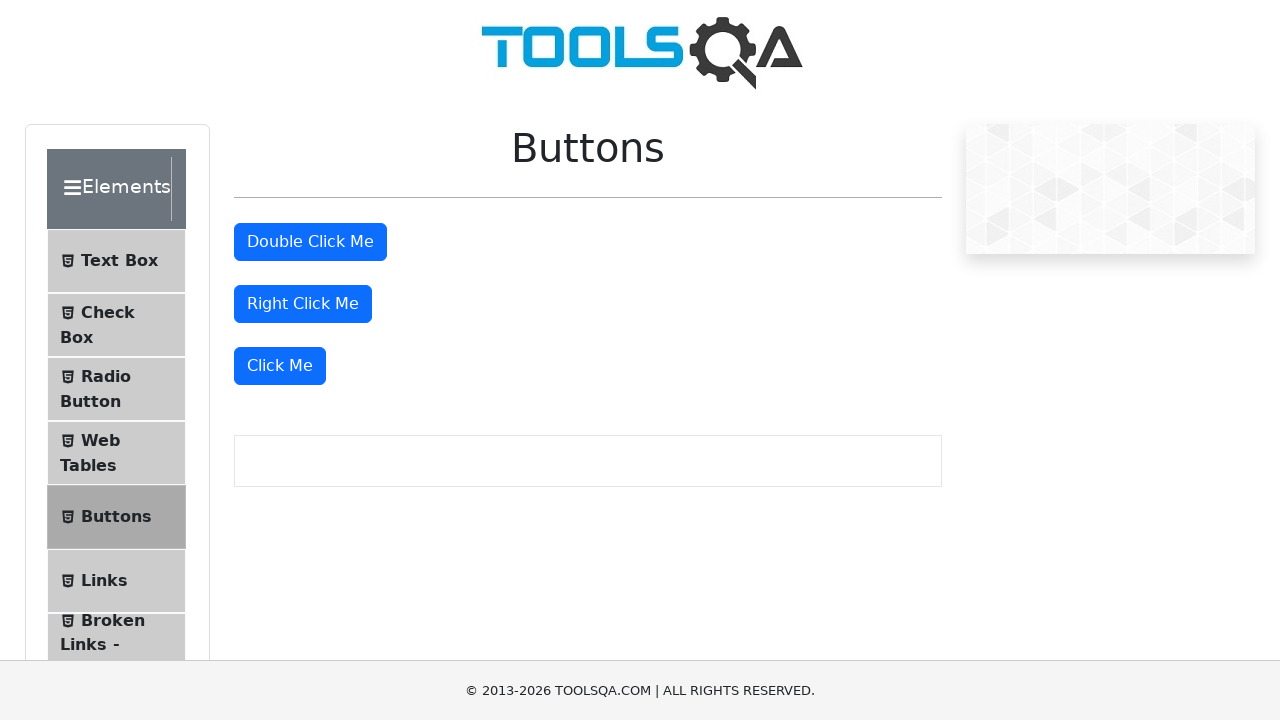

Clicked the single click button at (280, 366) on xpath=//div[@class='mt-4'][2]//button
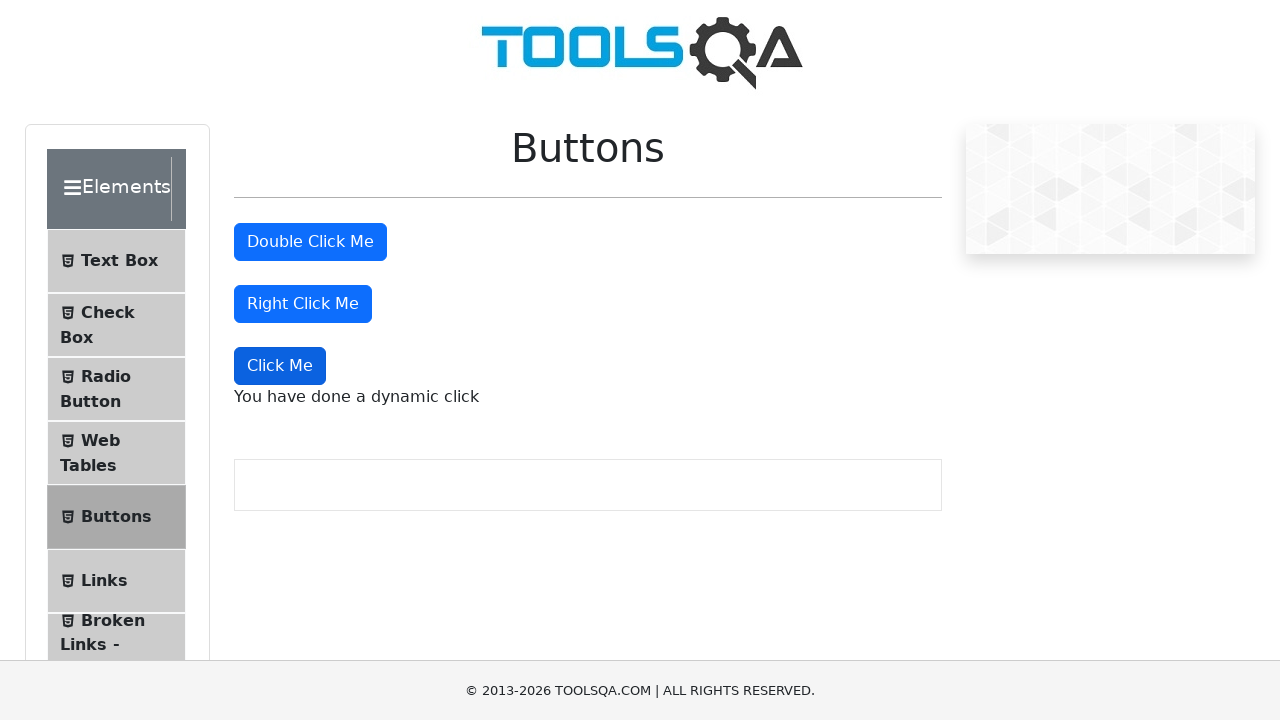

Verified dynamic click message appeared with correct text
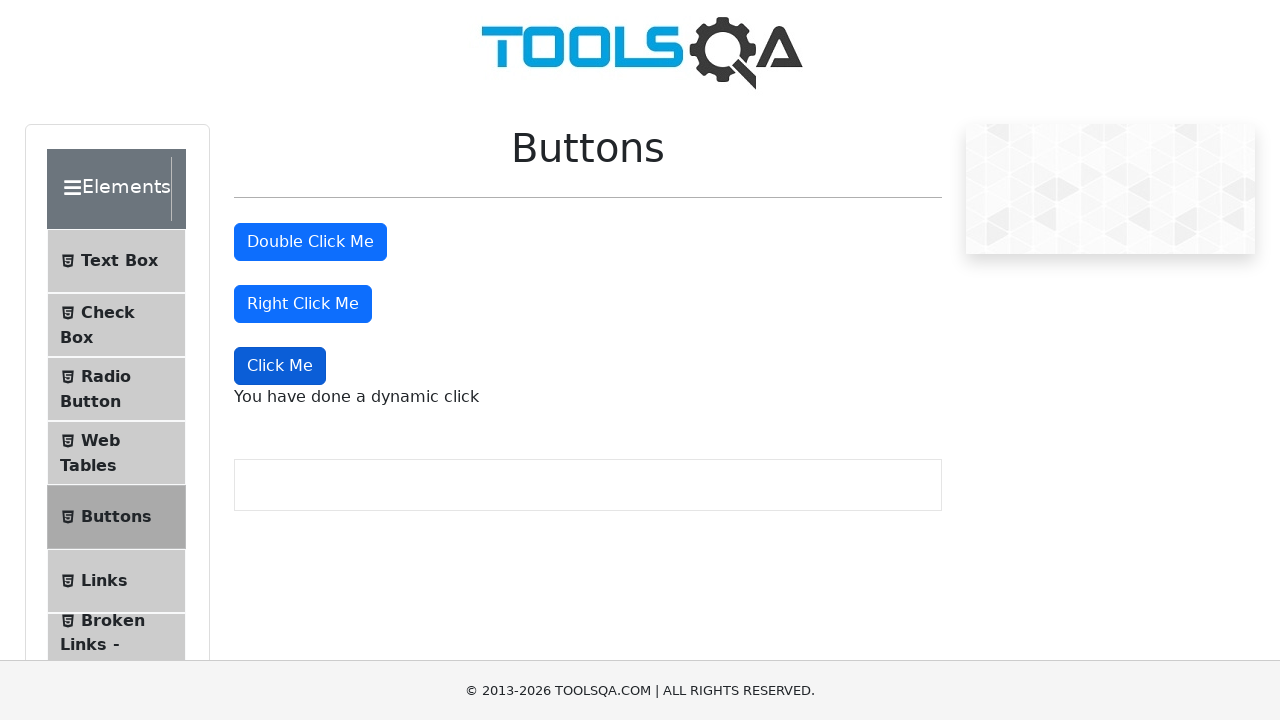

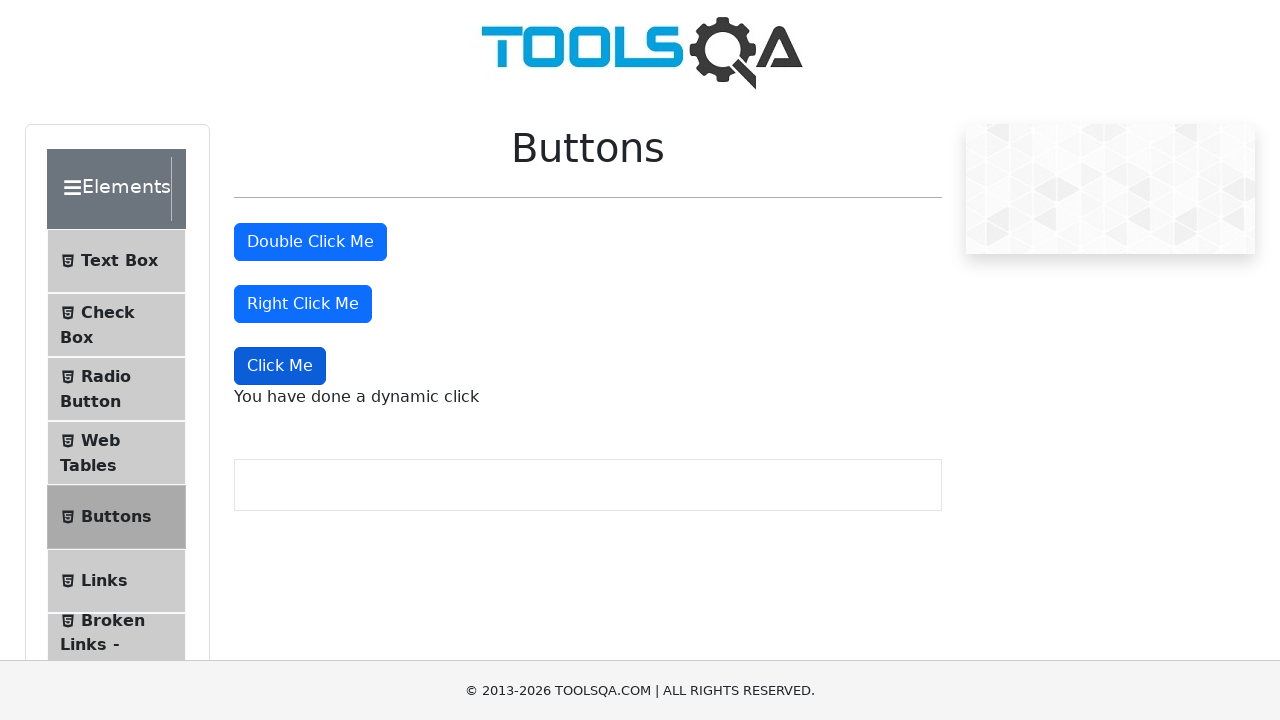